Tests clicking a timer button on a Selenium practice website after waiting for the element to become clickable.

Starting URL: https://omayo.blogspot.com/

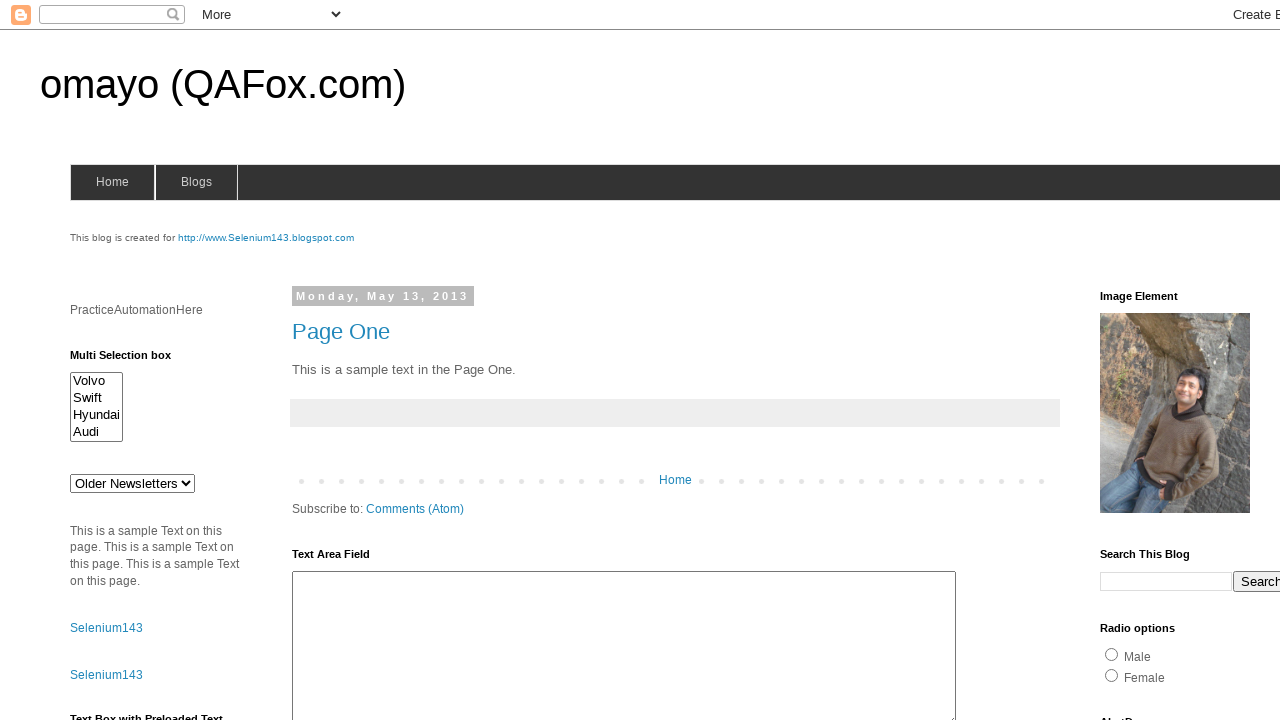

Waited for timer button to become visible
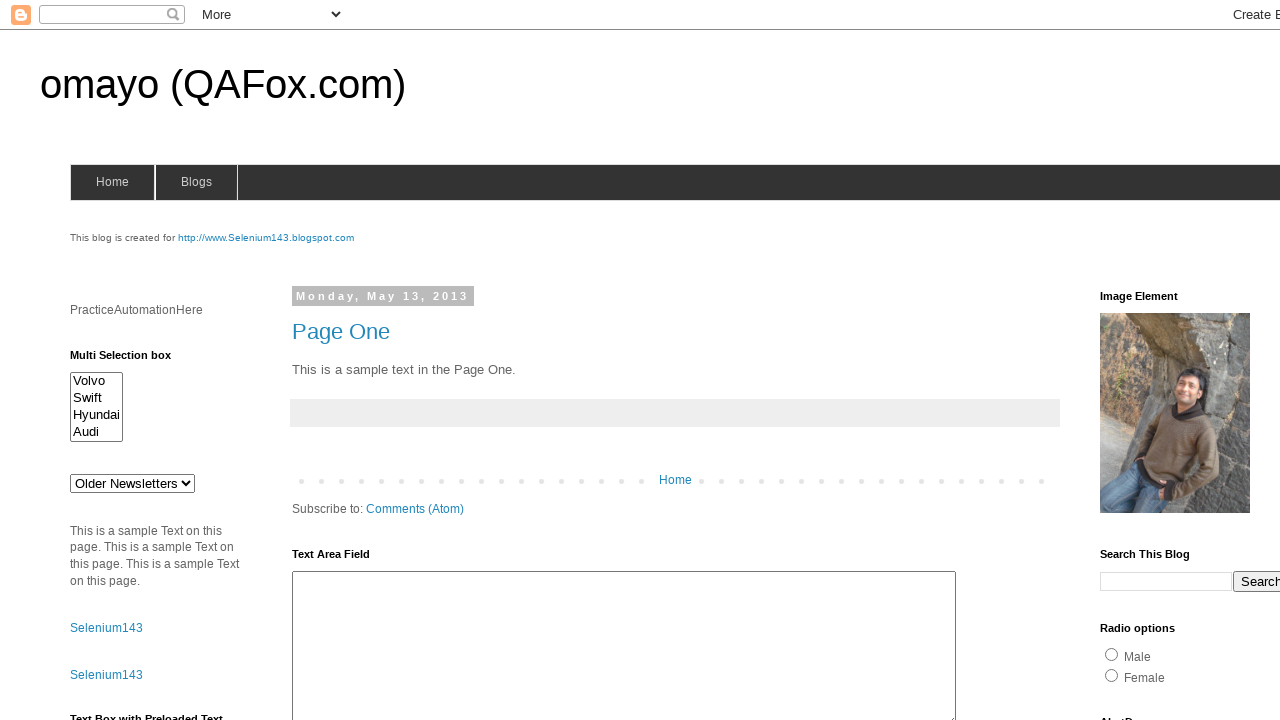

Clicked the timer button at (100, 361) on #timerButton
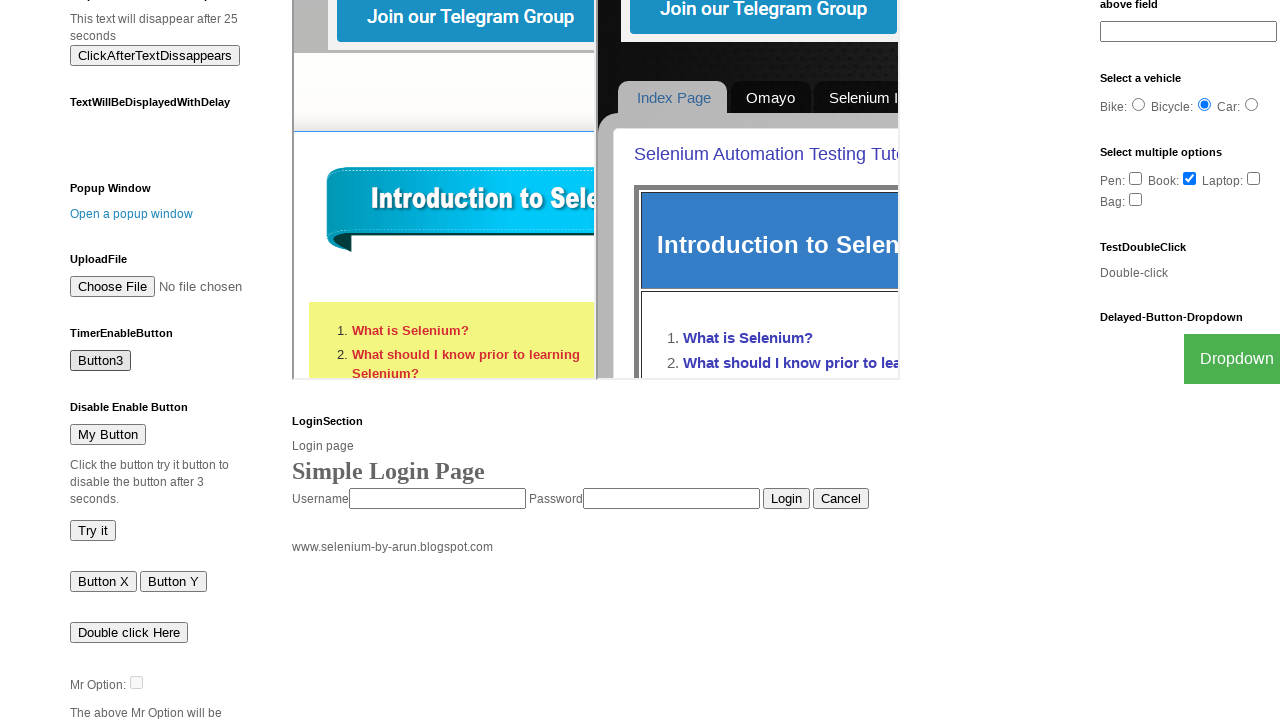

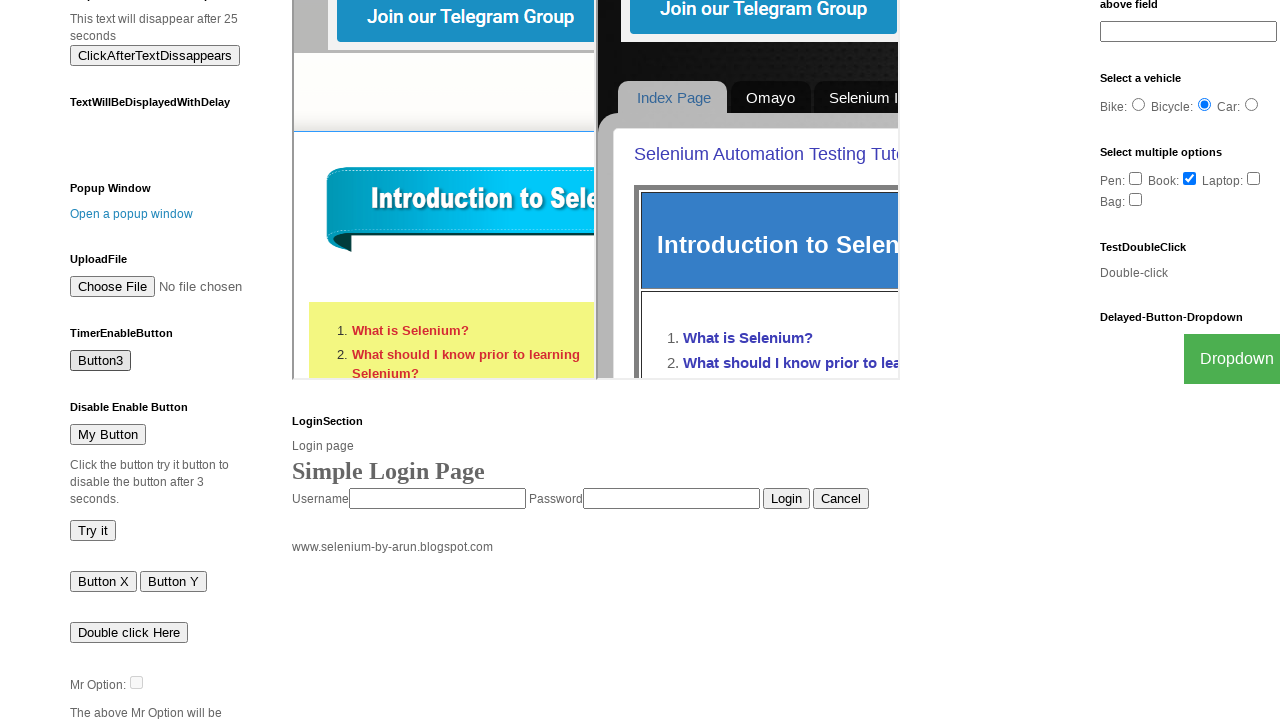